Tests getting the first selected option, then selects a different option and verifies dropdown has 3 elements

Starting URL: https://testcenter.techproeducation.com/index.php?page=dropdown

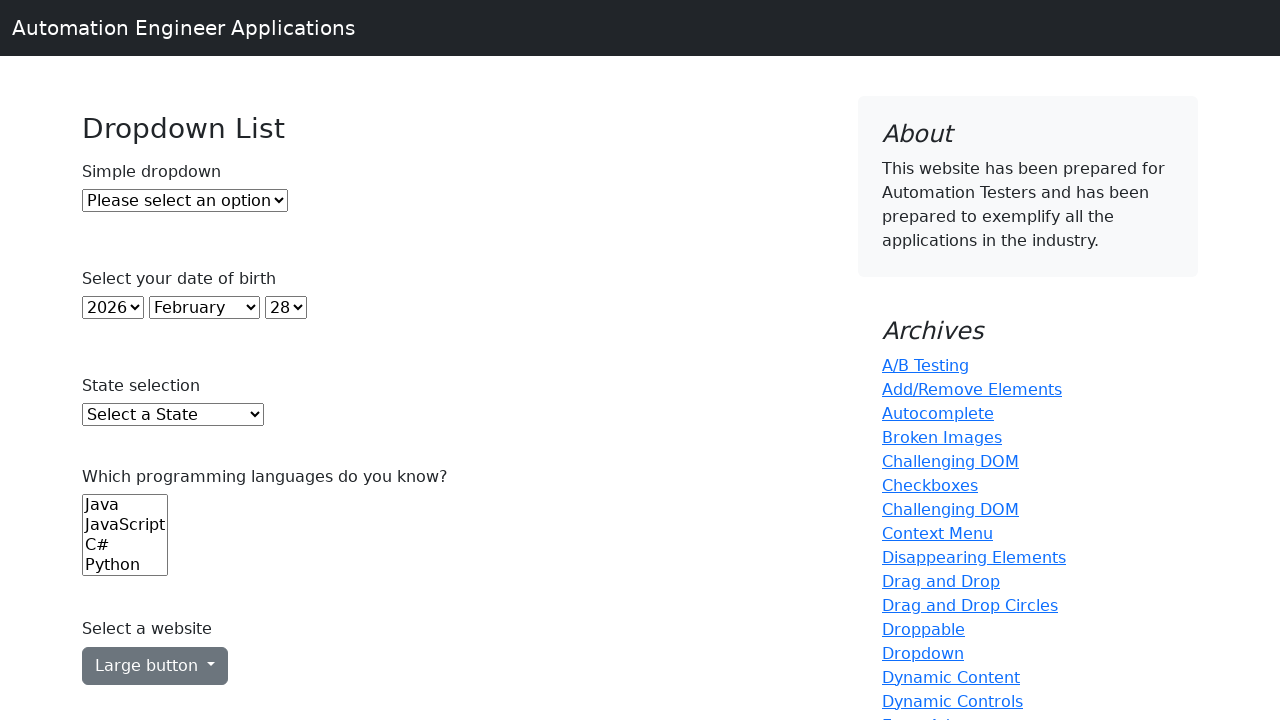

Waited for dropdown element to be present
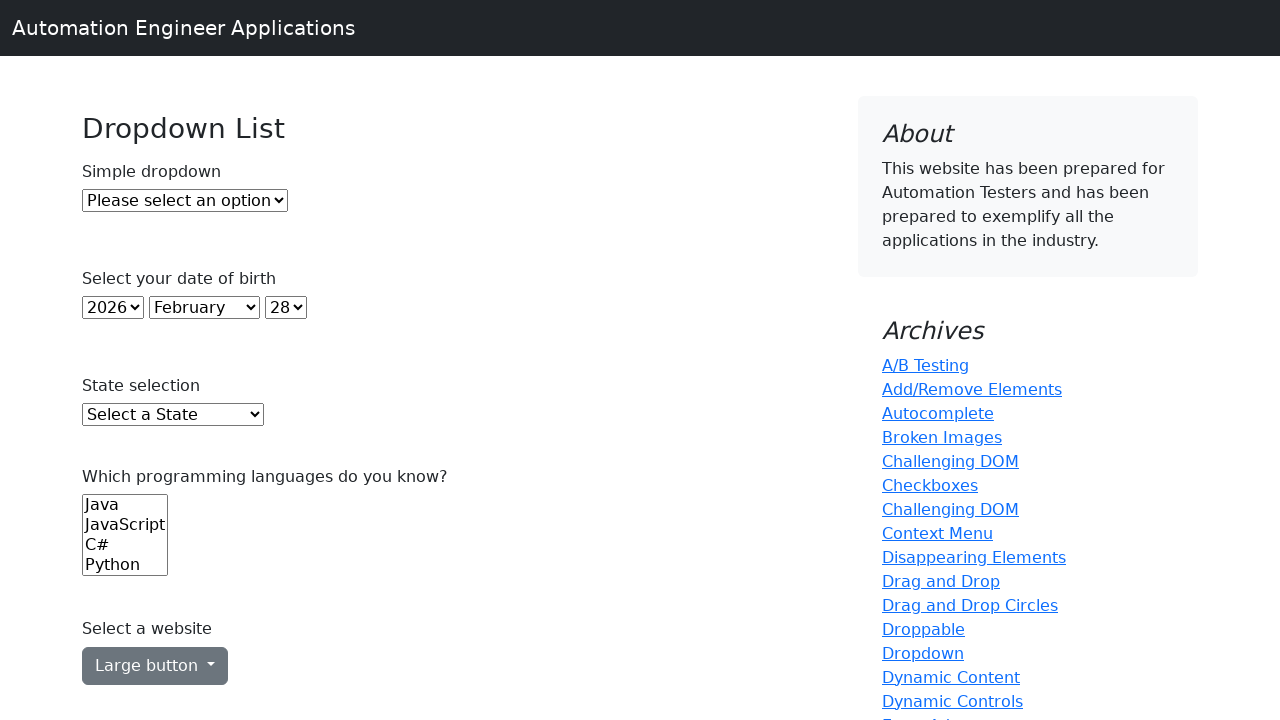

Selected the third option (index 2) from dropdown on #dropdown
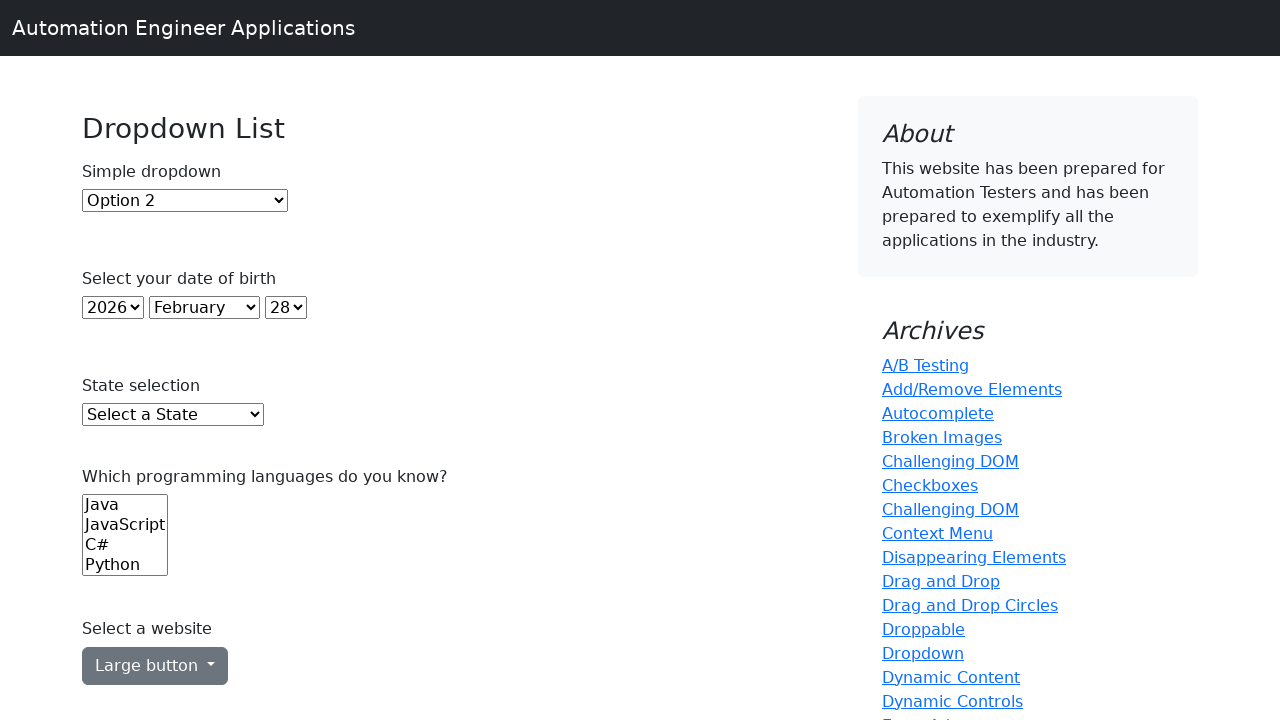

Counted dropdown options: 3 found
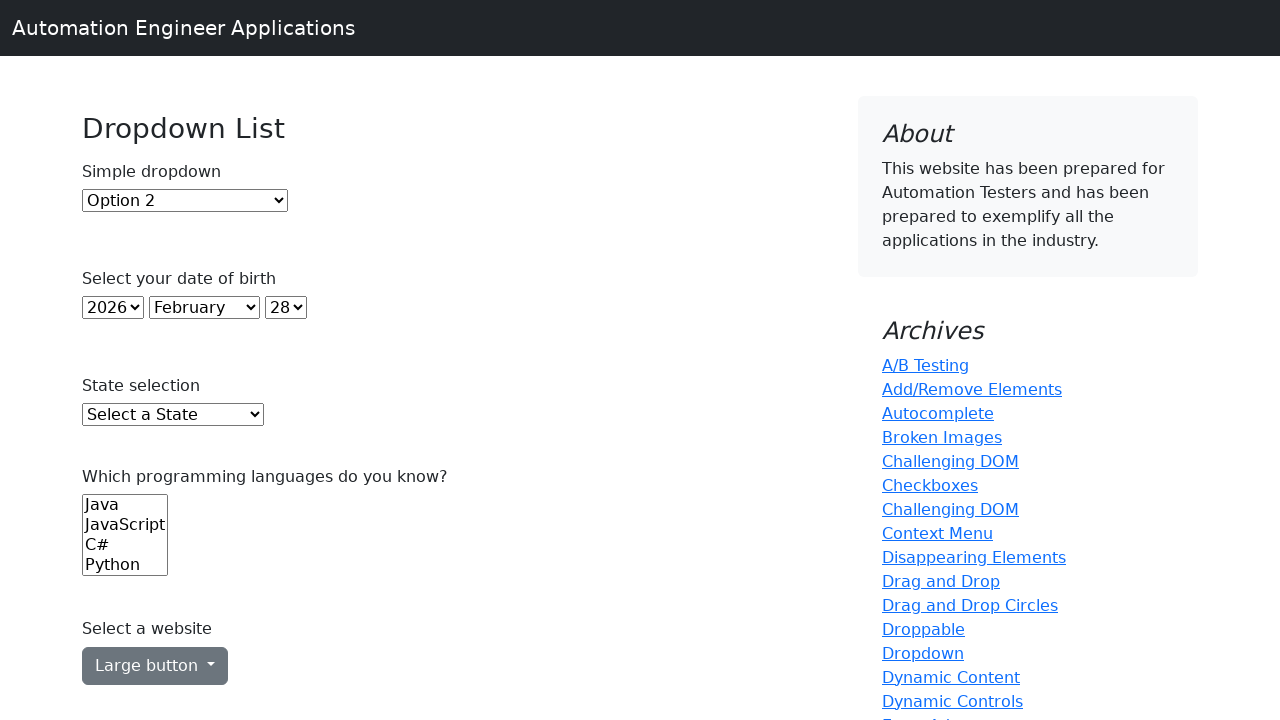

Assertion passed: dropdown has exactly 3 options
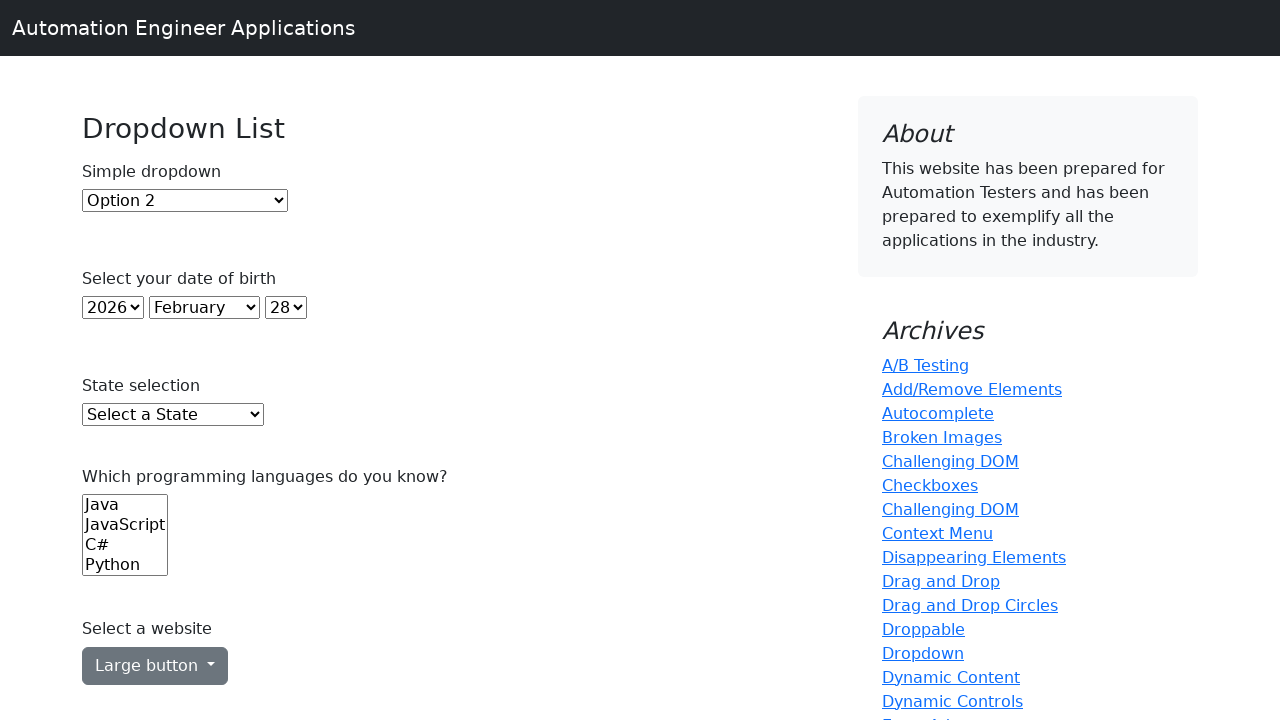

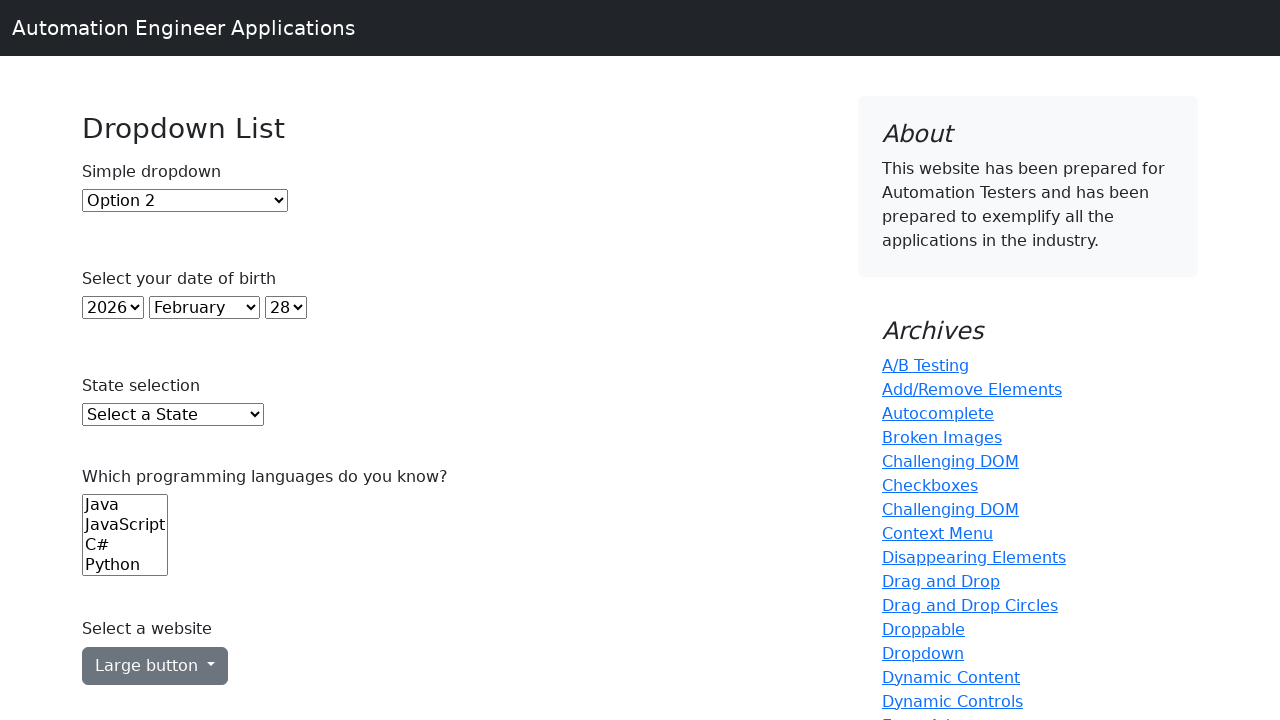